Tests browser navigation functionality by clicking through multiple pages (Calculadora, Localizar Table) and then using back/forward navigation to verify page history works correctly.

Starting URL: https://antoniotrindade.com.br/treinoautomacao

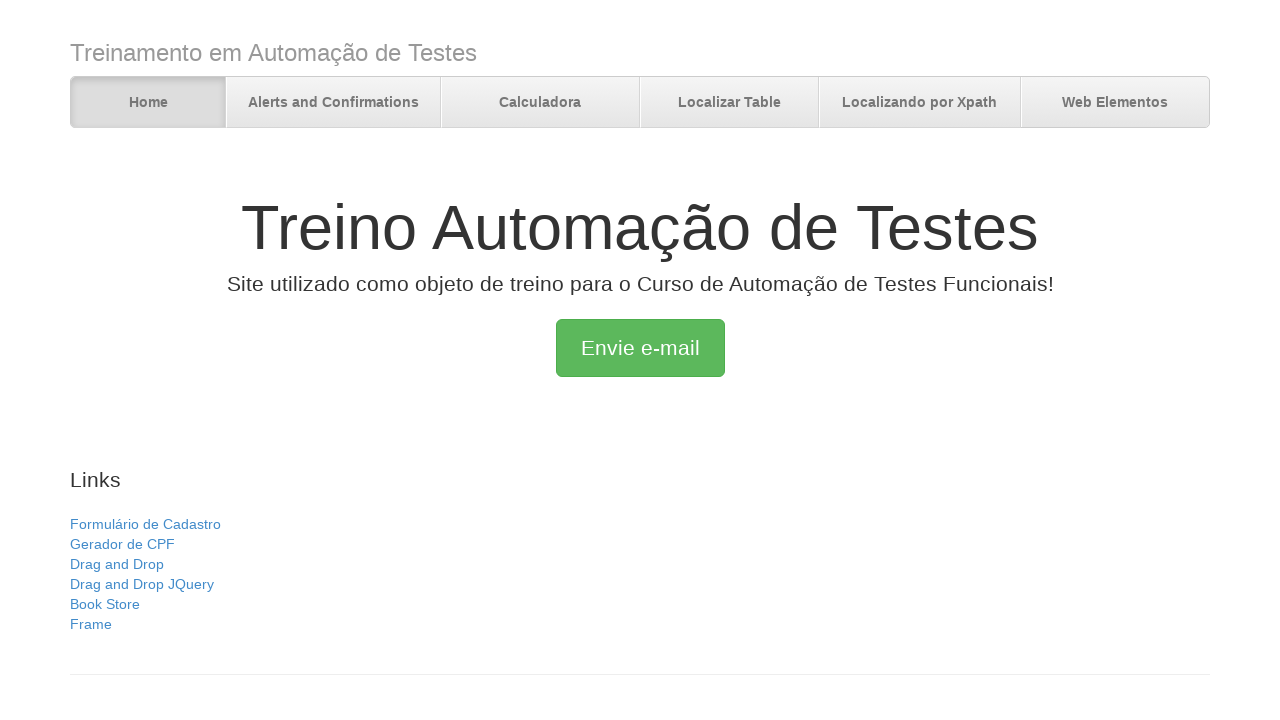

Verified initial page title is 'Treino Automação de Testes'
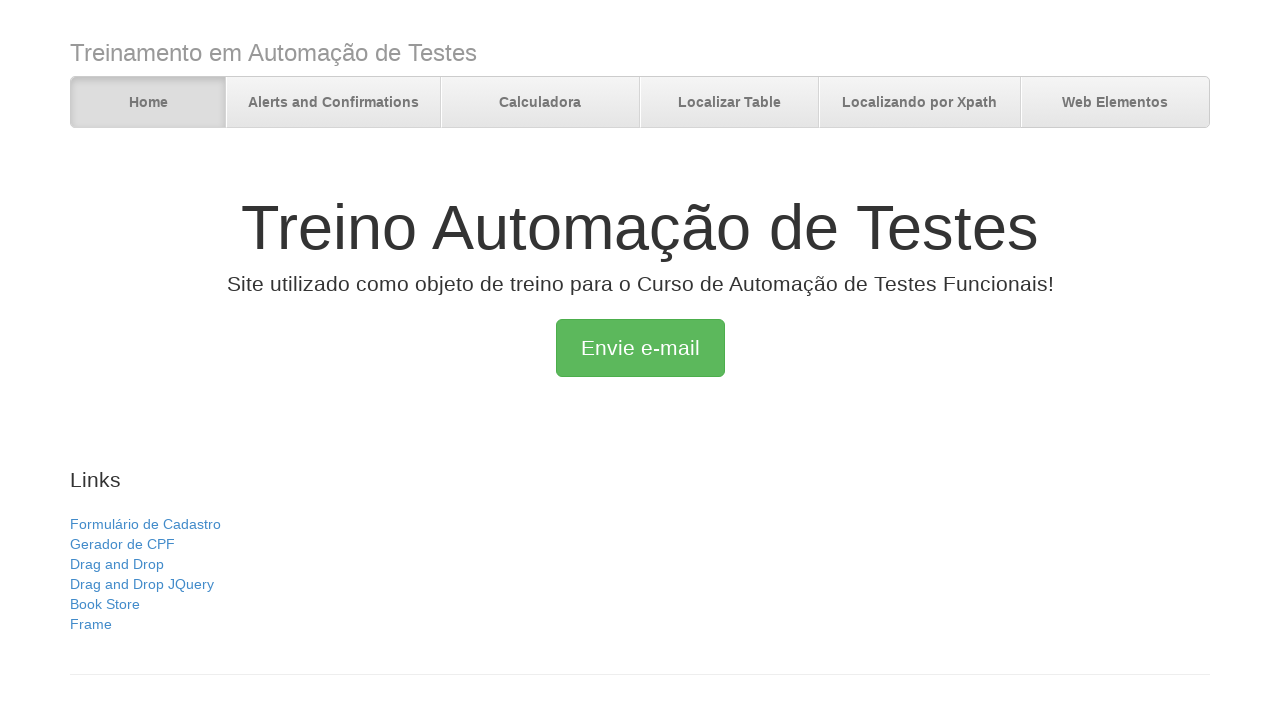

Clicked on Calculadora link at (540, 103) on text=Calculadora
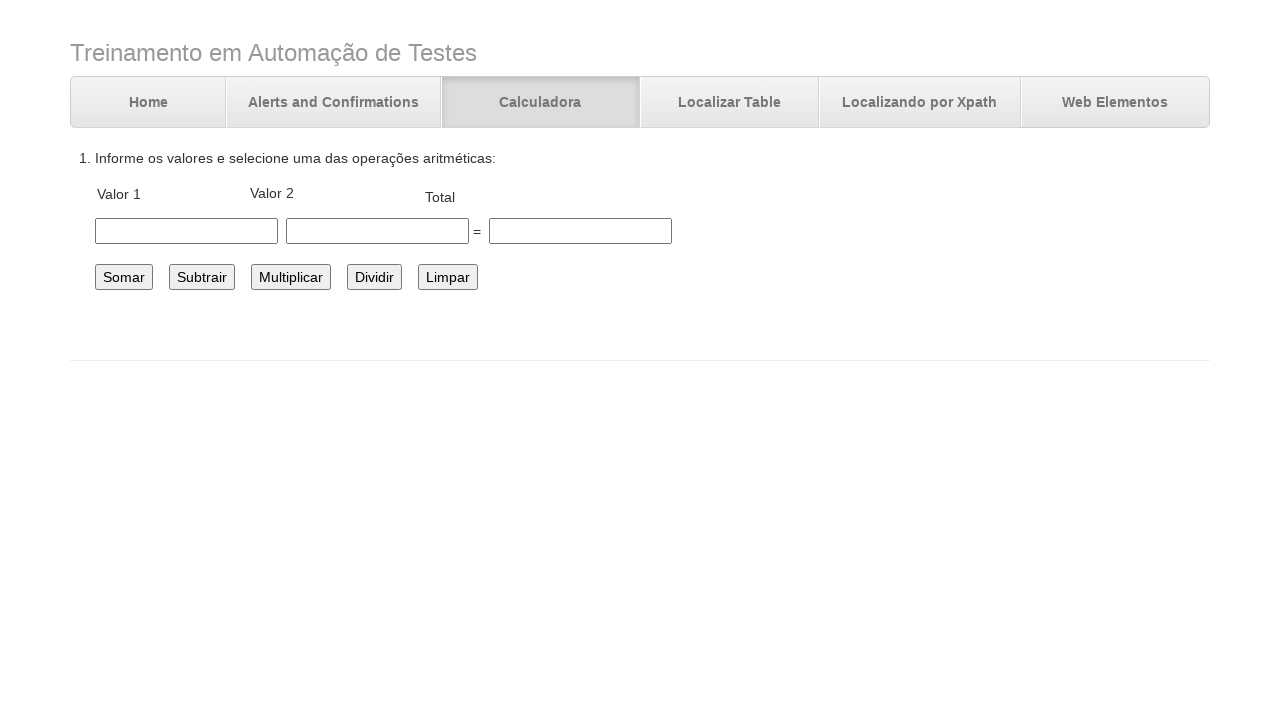

Calculadora page loaded
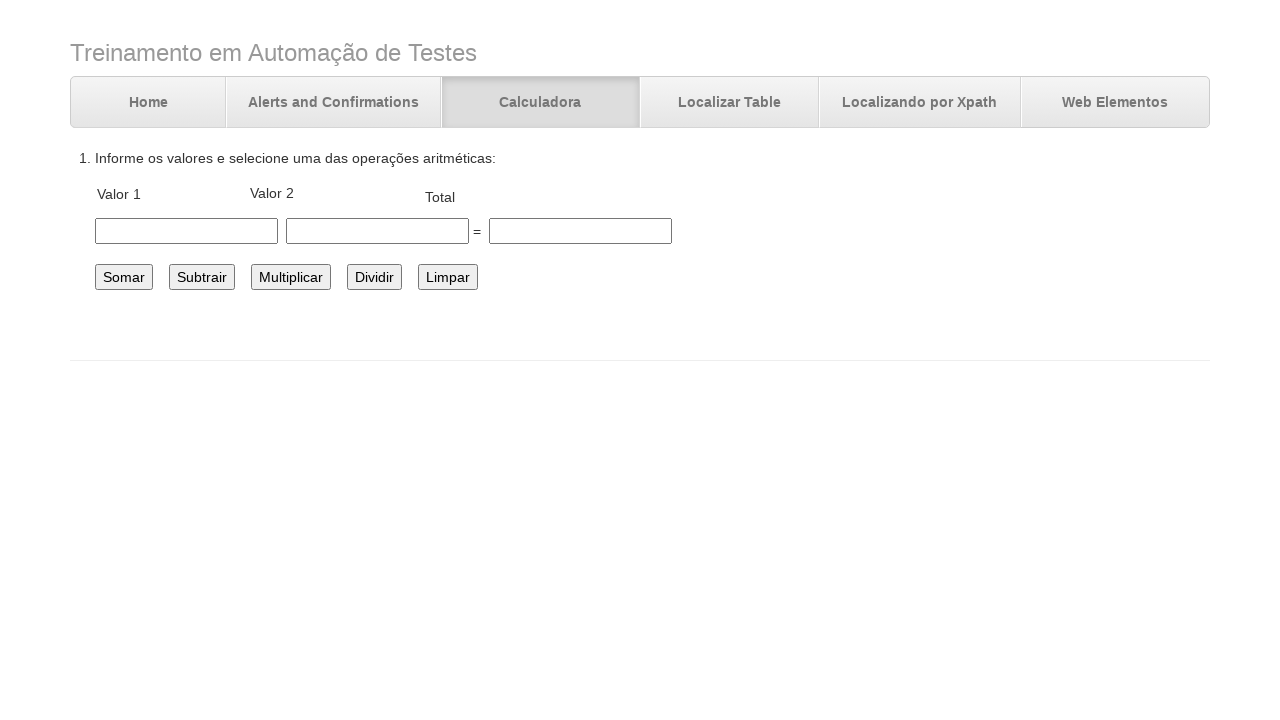

Verified Calculadora page title is 'Desafio Automação Cálculos'
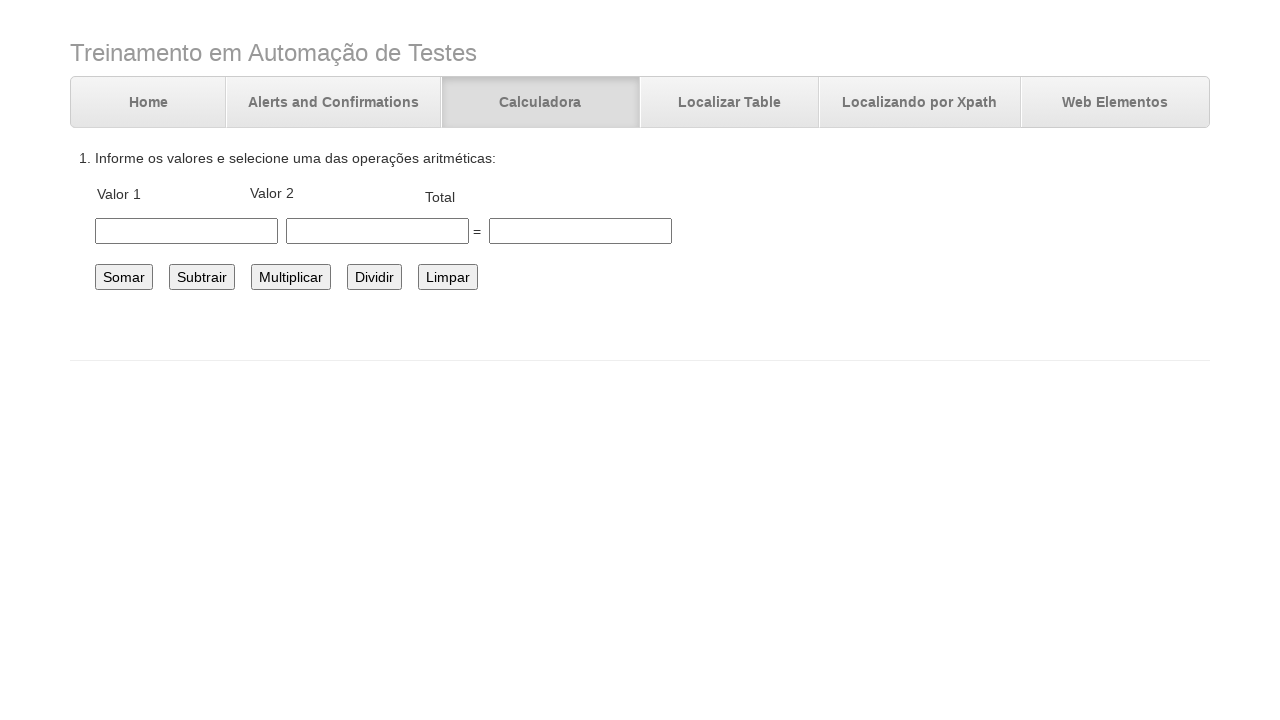

Clicked on Localizar Table link at (730, 103) on text=Localizar Table
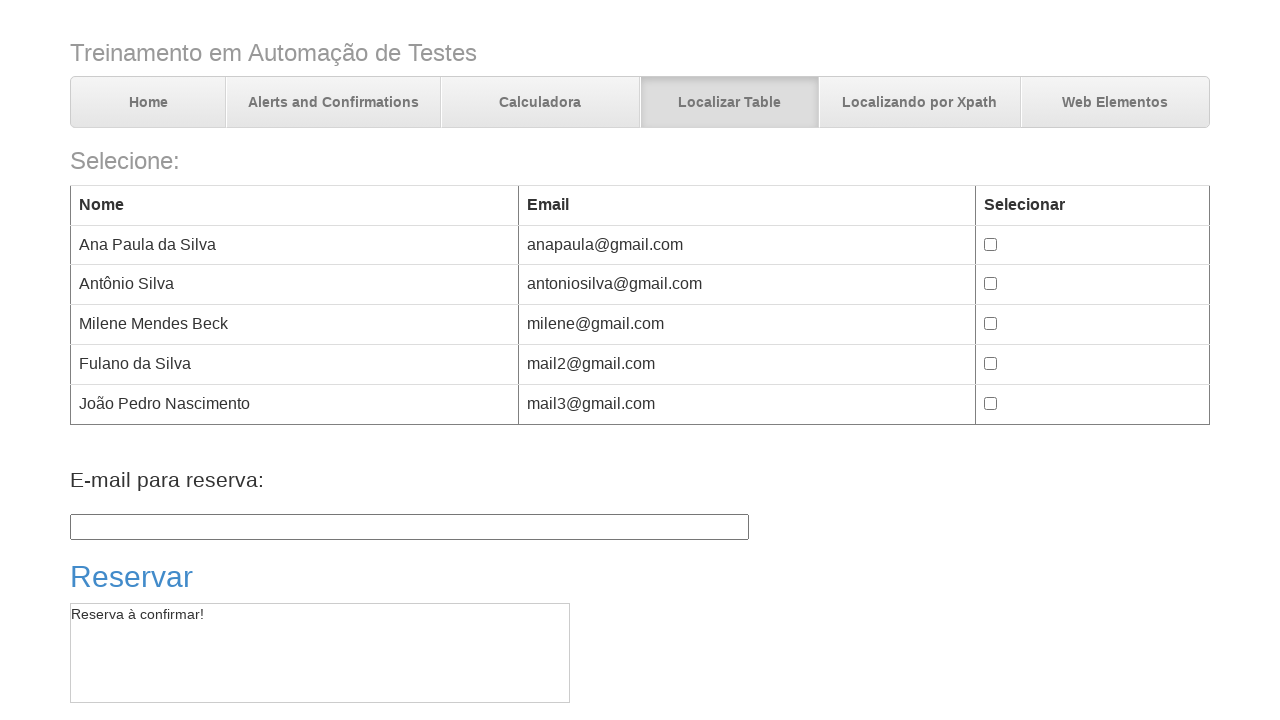

Localizar Table page loaded
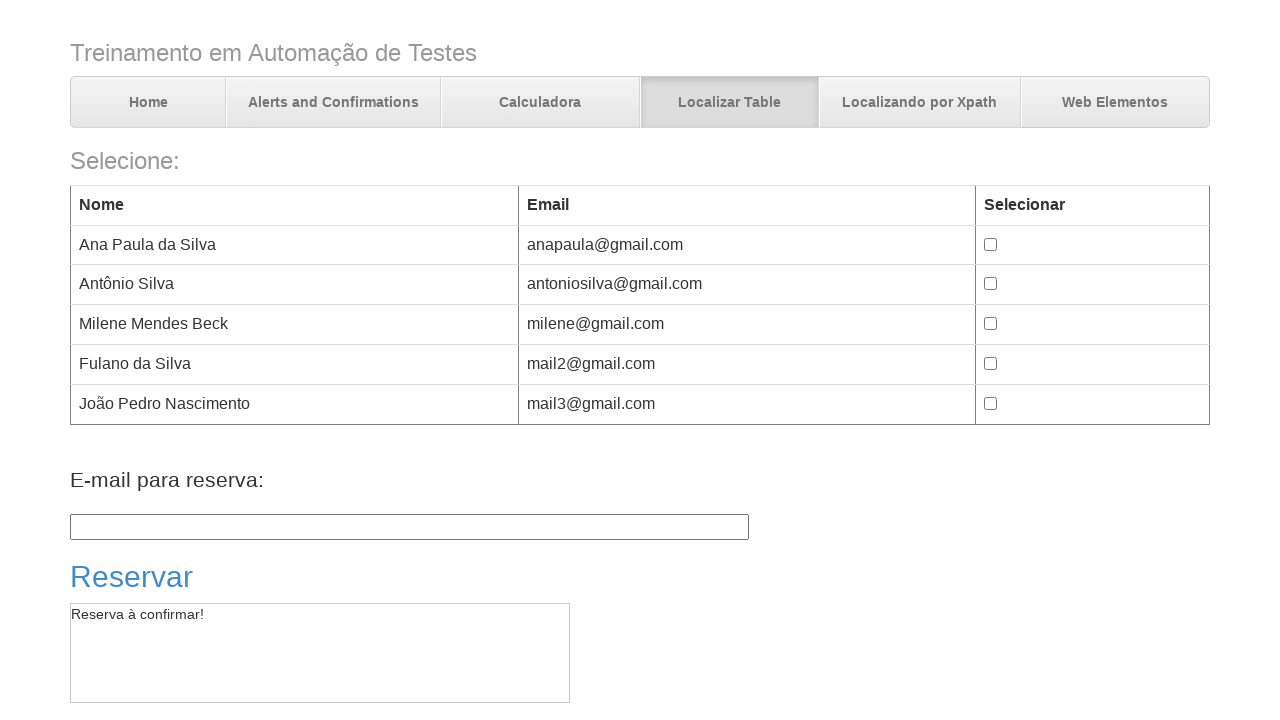

Verified Localizar Table page title is 'Trabalhando com tables'
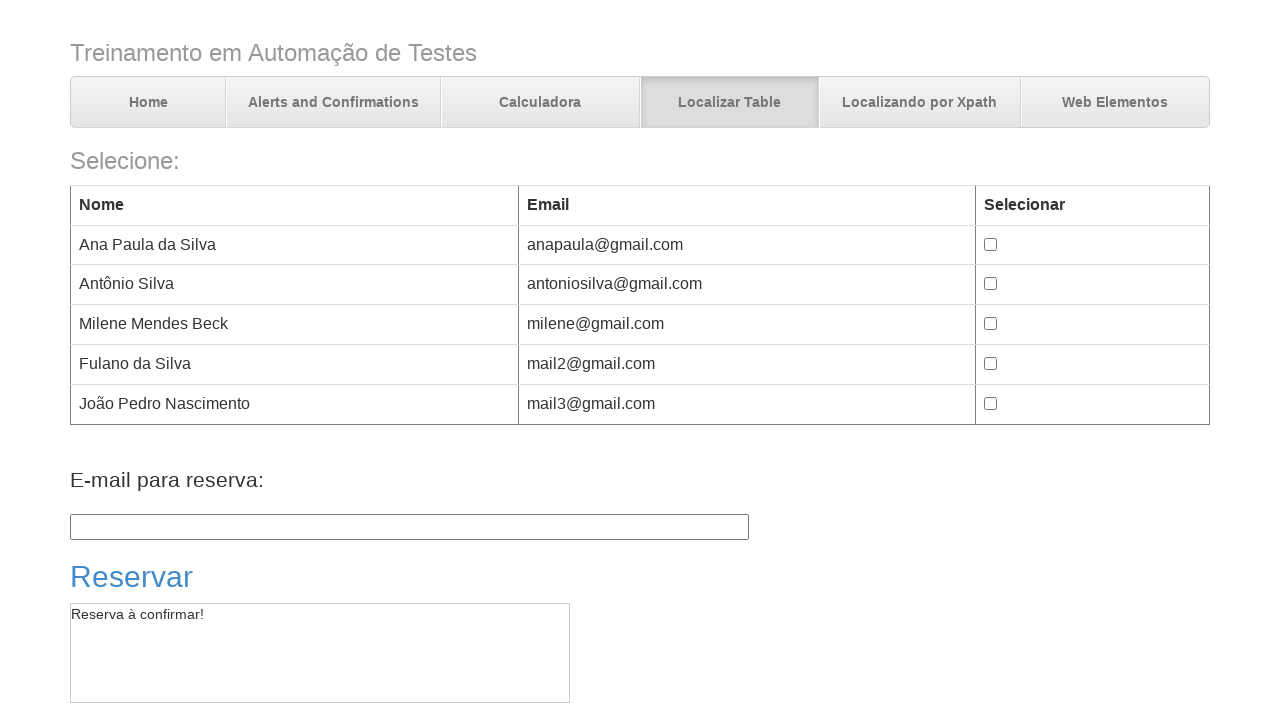

Navigated back to previous page
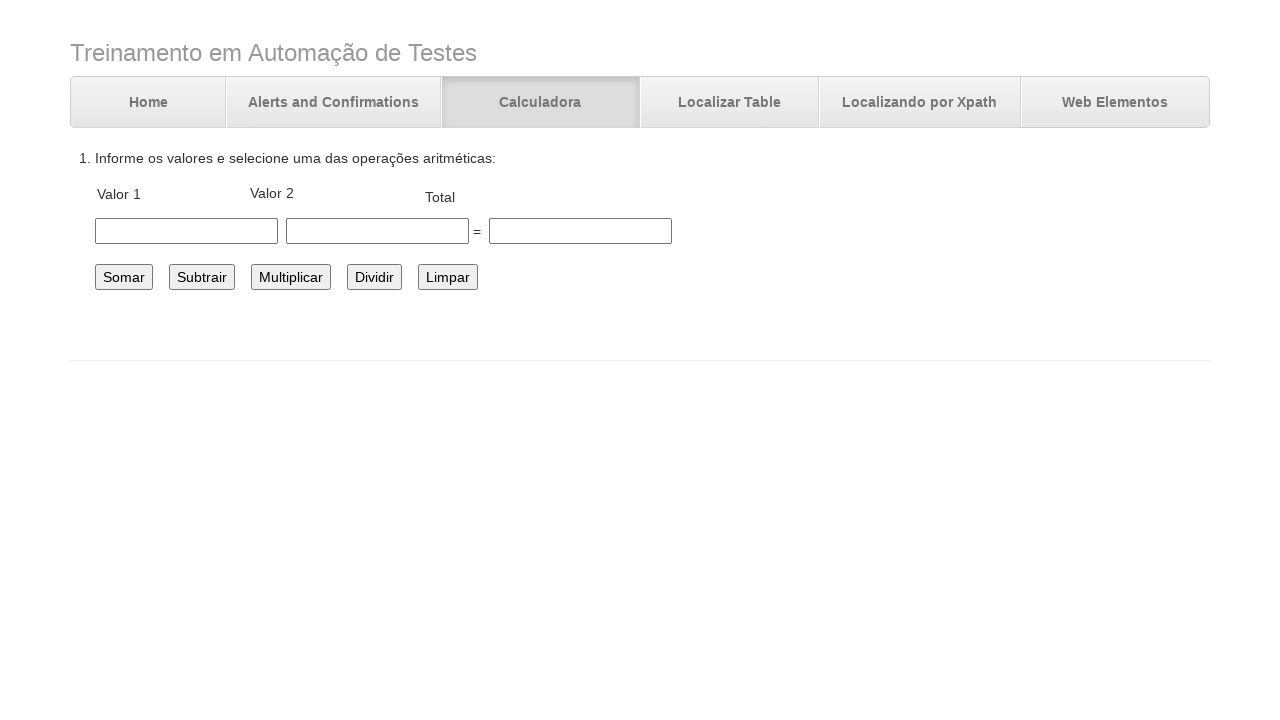

Back-navigated page loaded
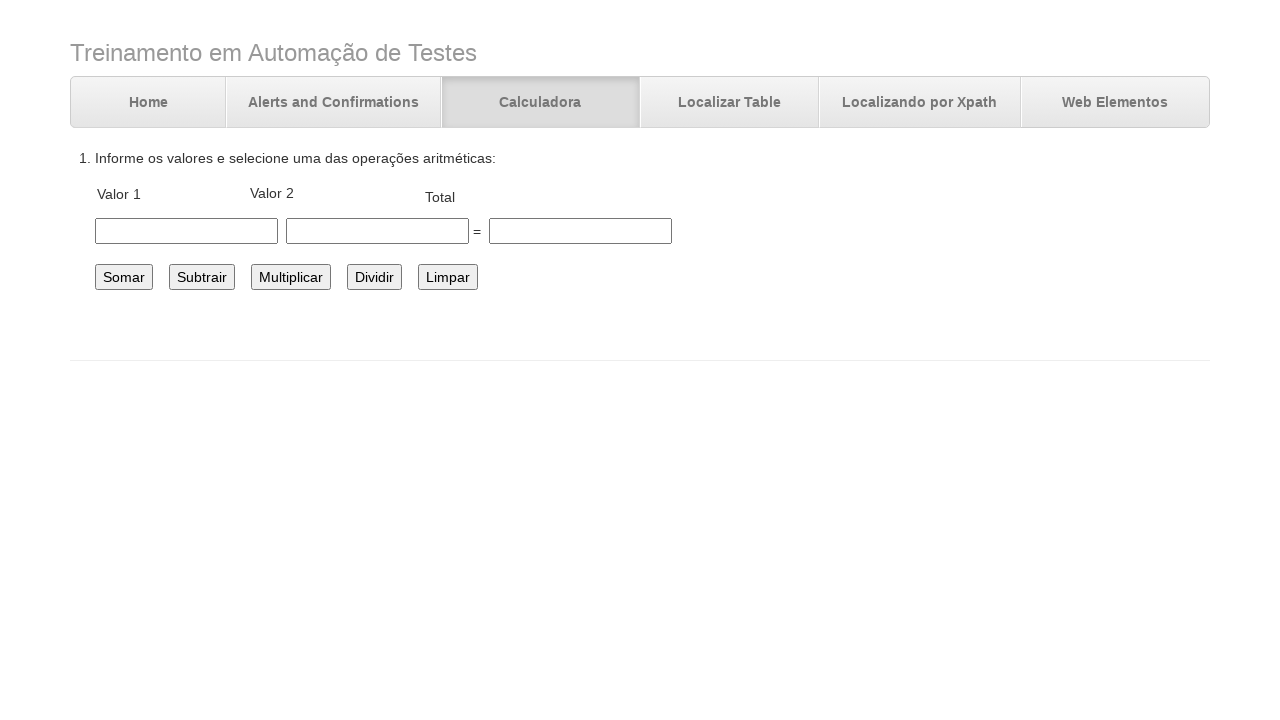

Verified back navigation returned to Calculadora page
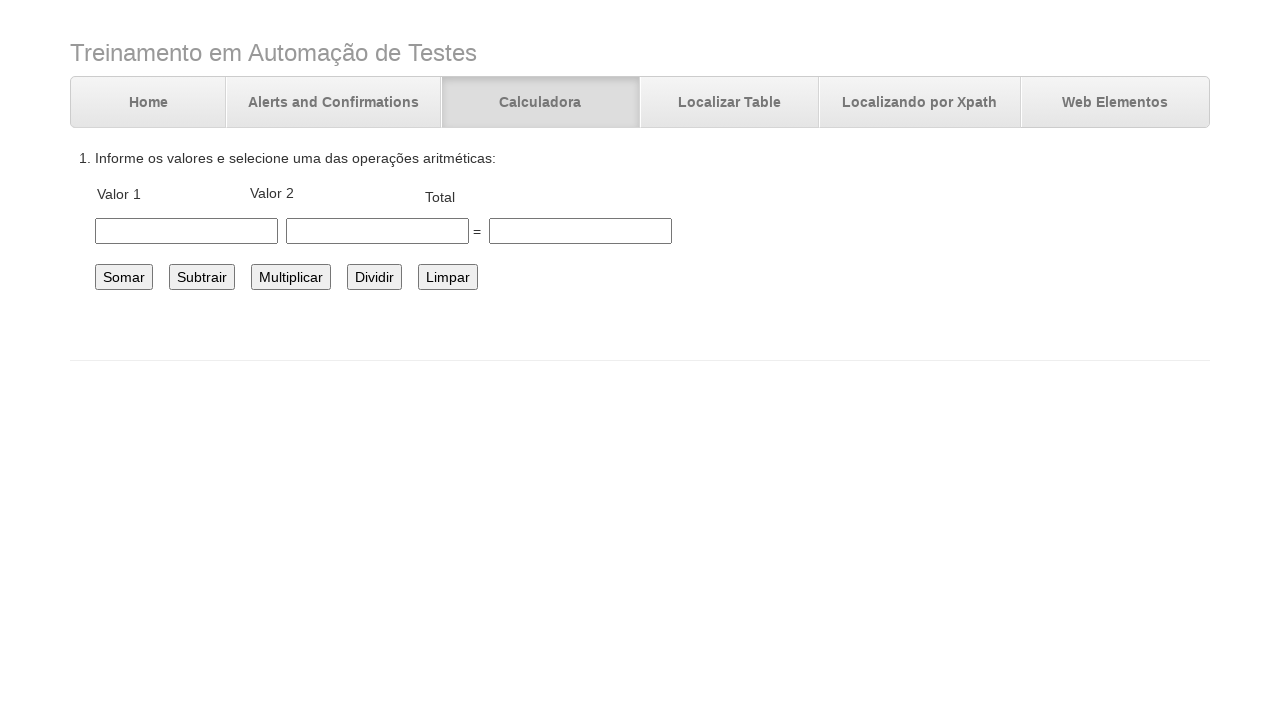

Navigated back to main page
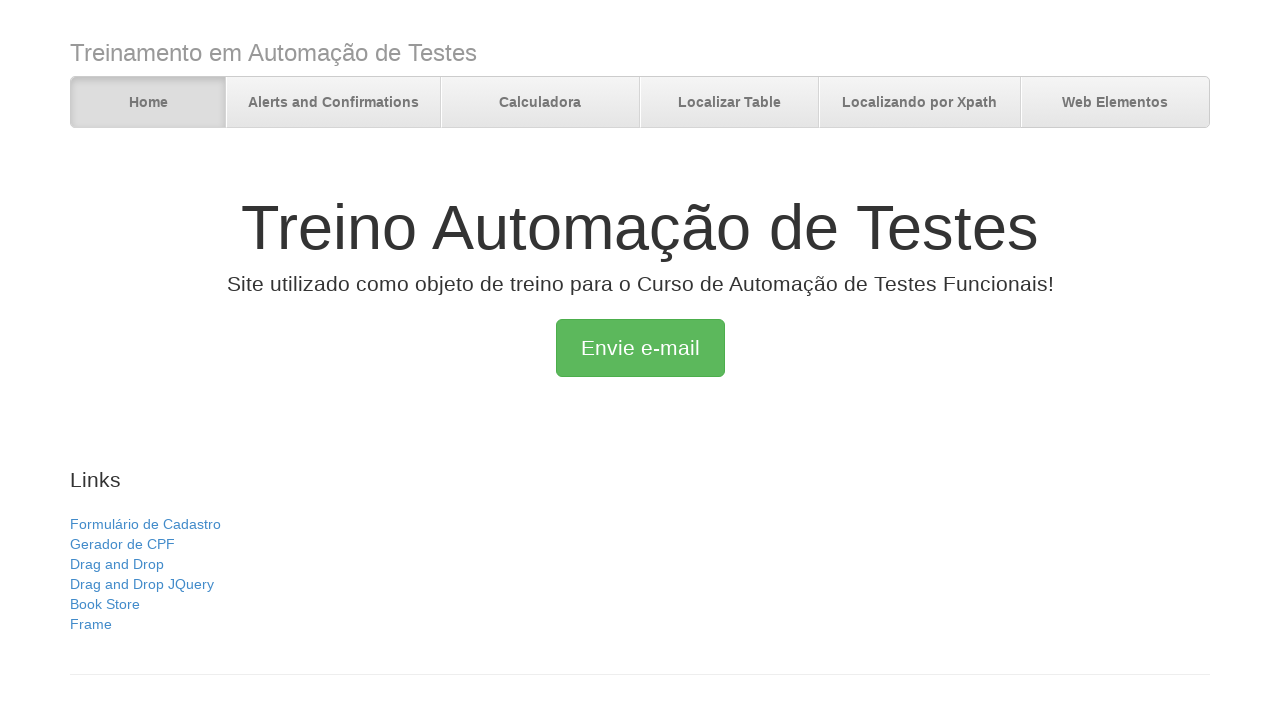

Main page loaded
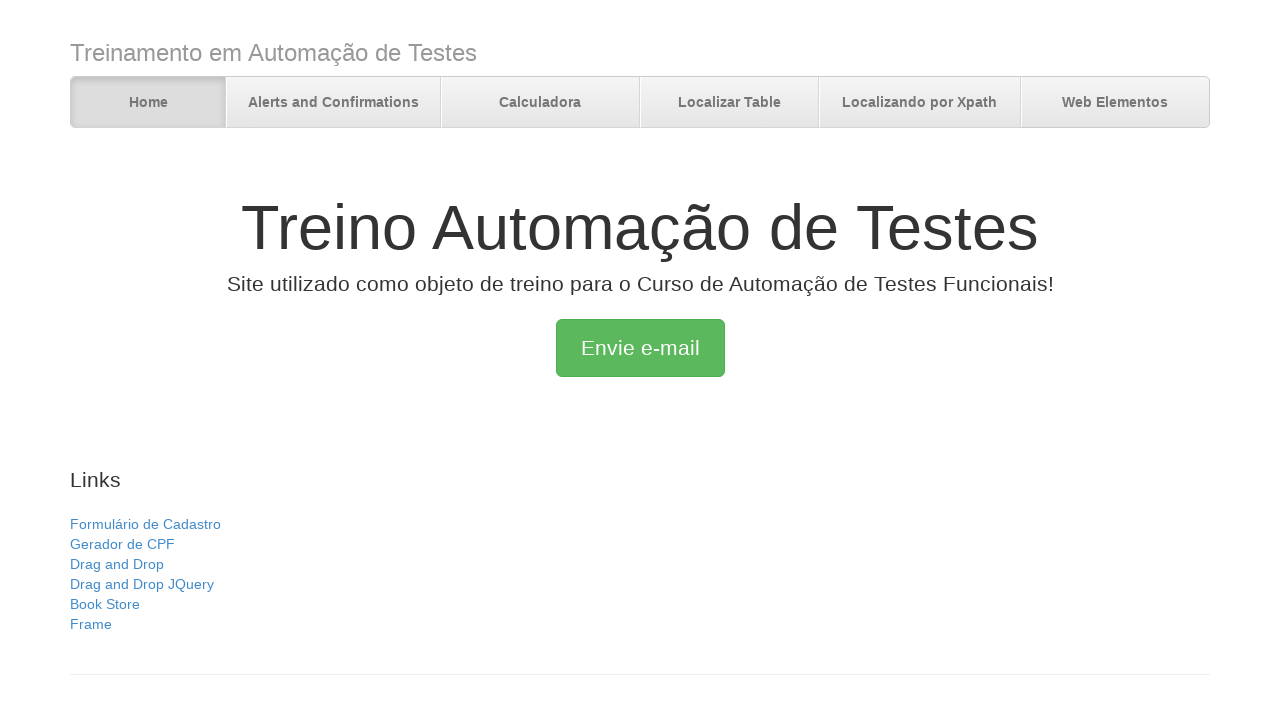

Verified back navigation returned to main page
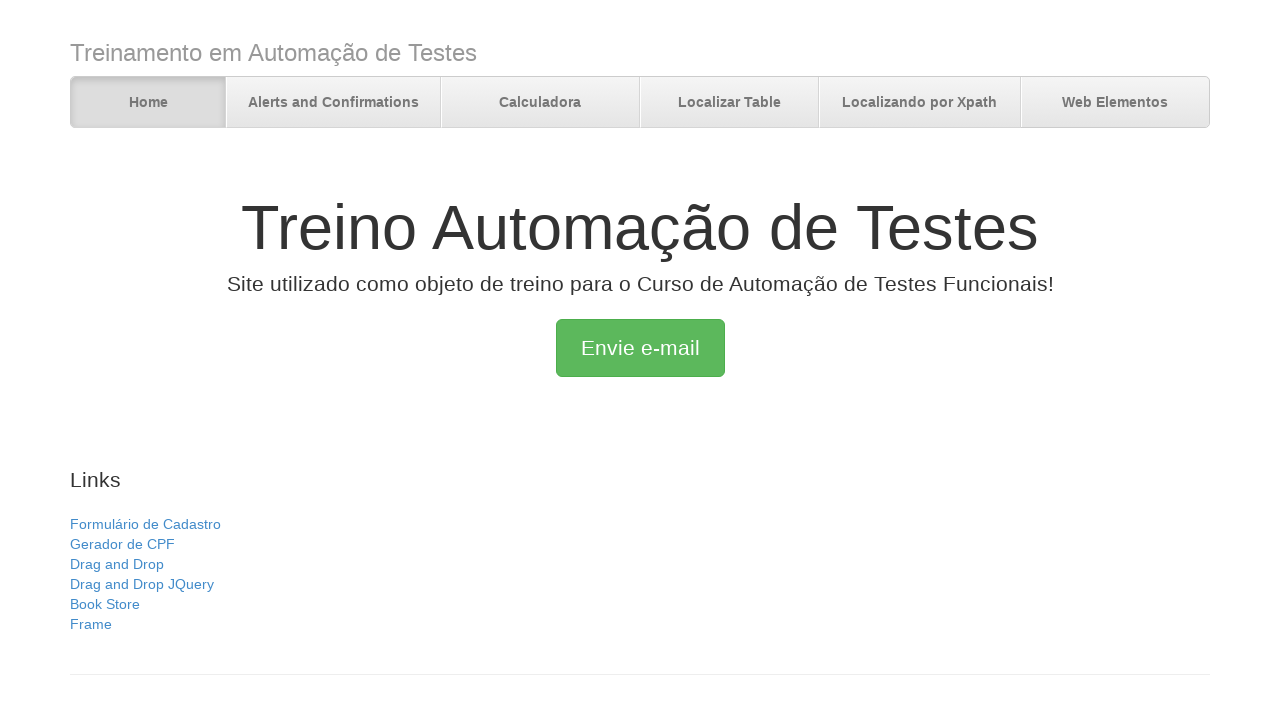

Navigated forward to next page in history
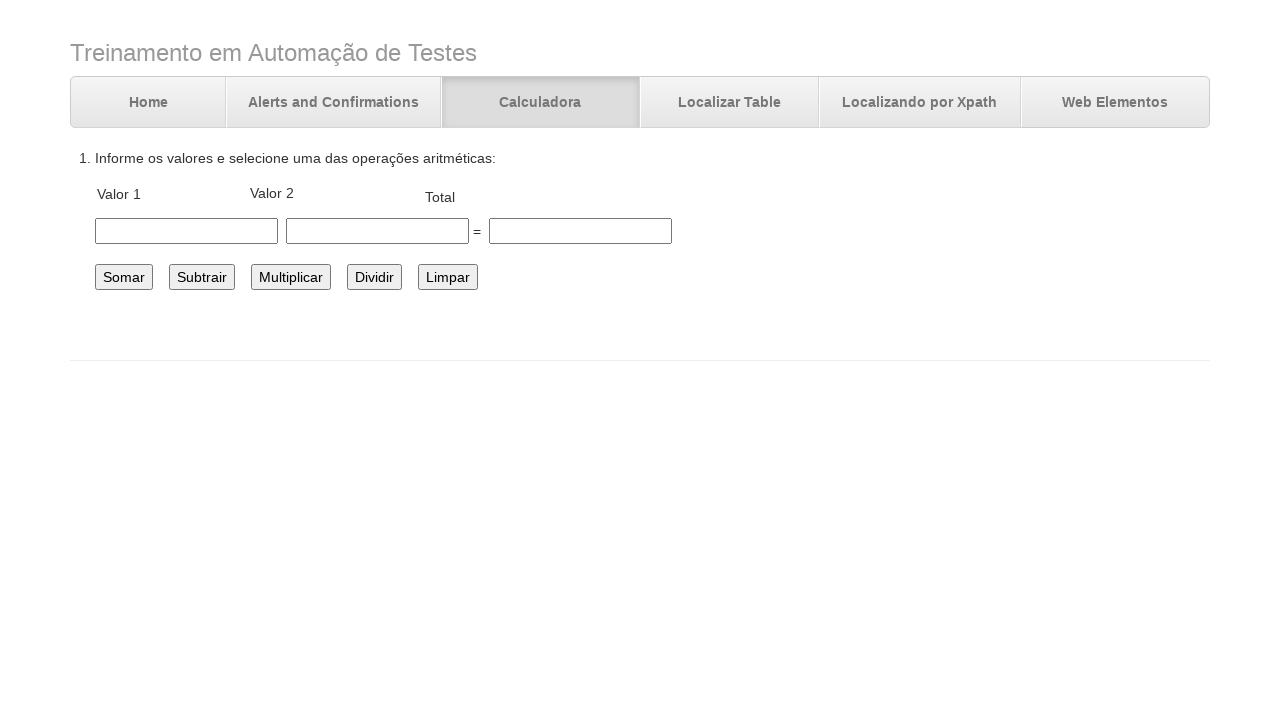

Forward-navigated page loaded
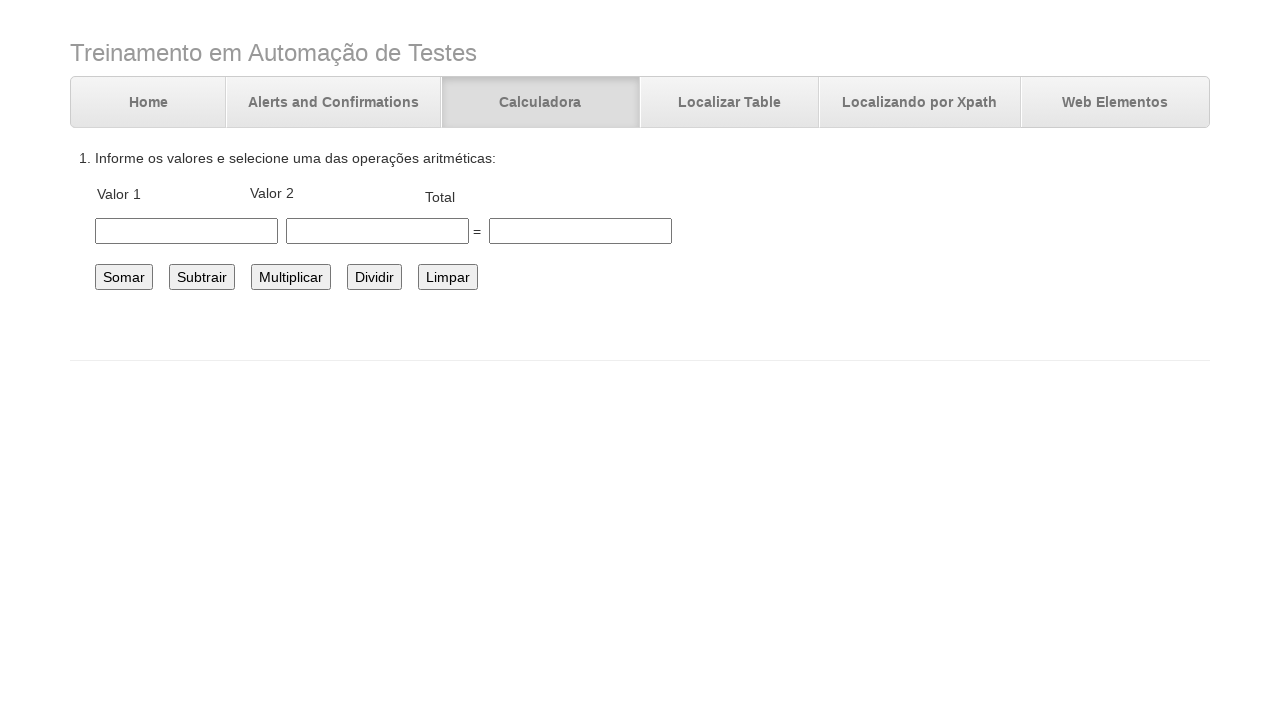

Verified forward navigation returned to Calculadora page
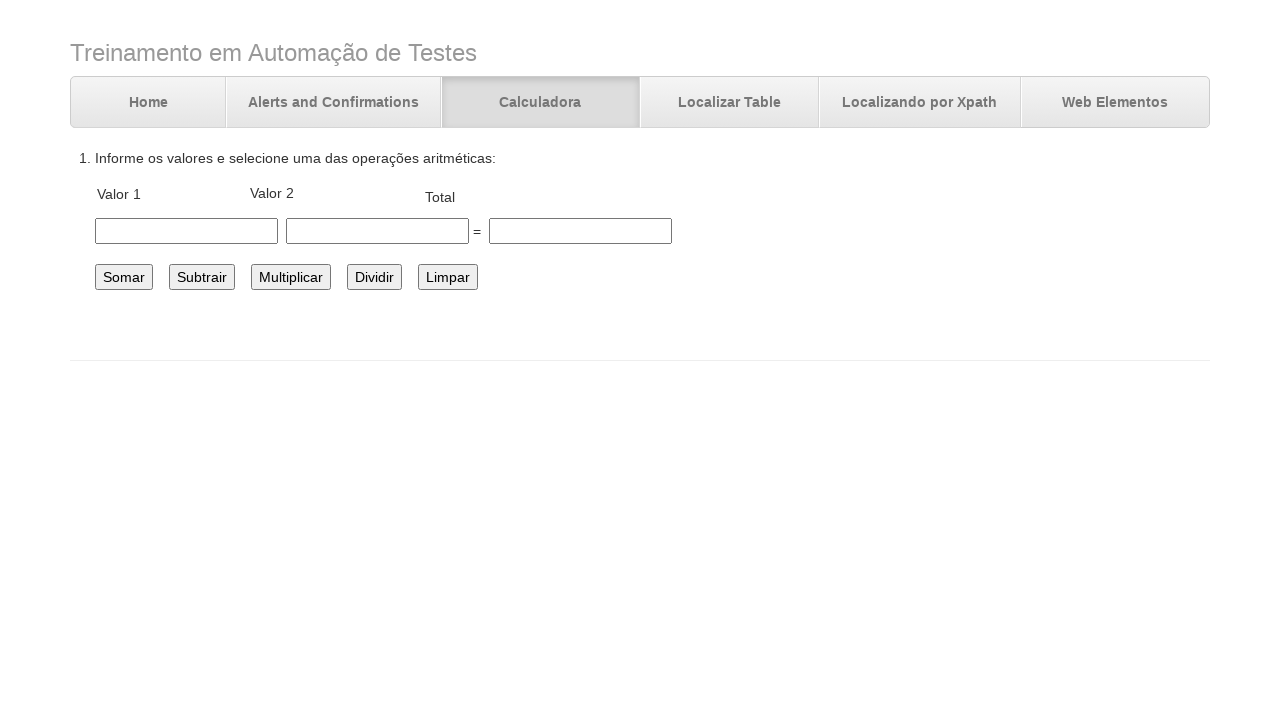

Navigated forward to Localizar Table page
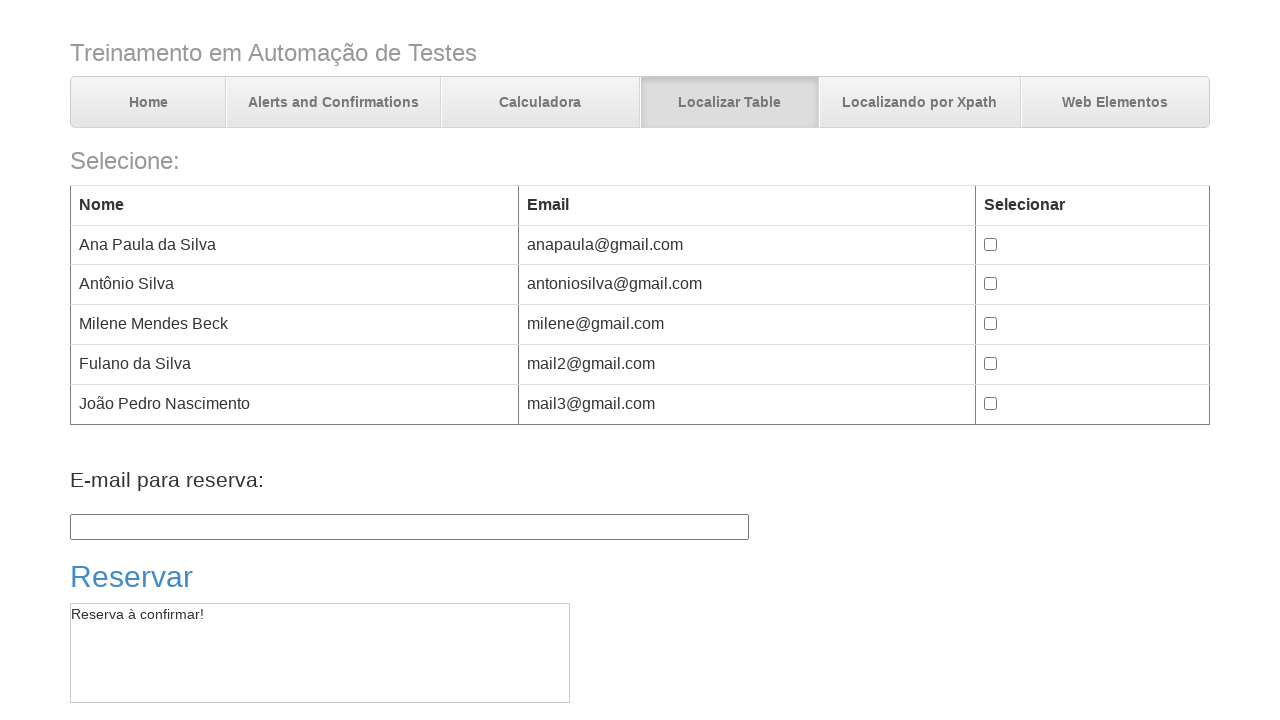

Localizar Table page loaded after forward navigation
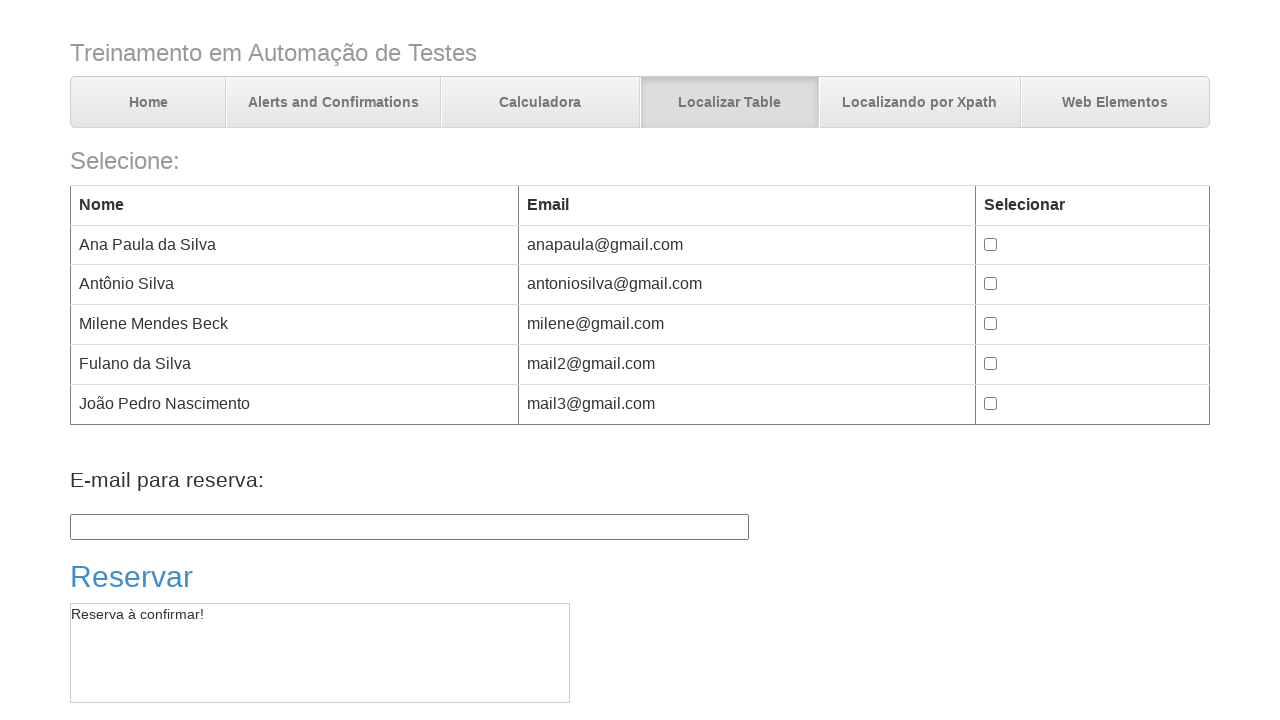

Verified forward navigation returned to Localizar Table page
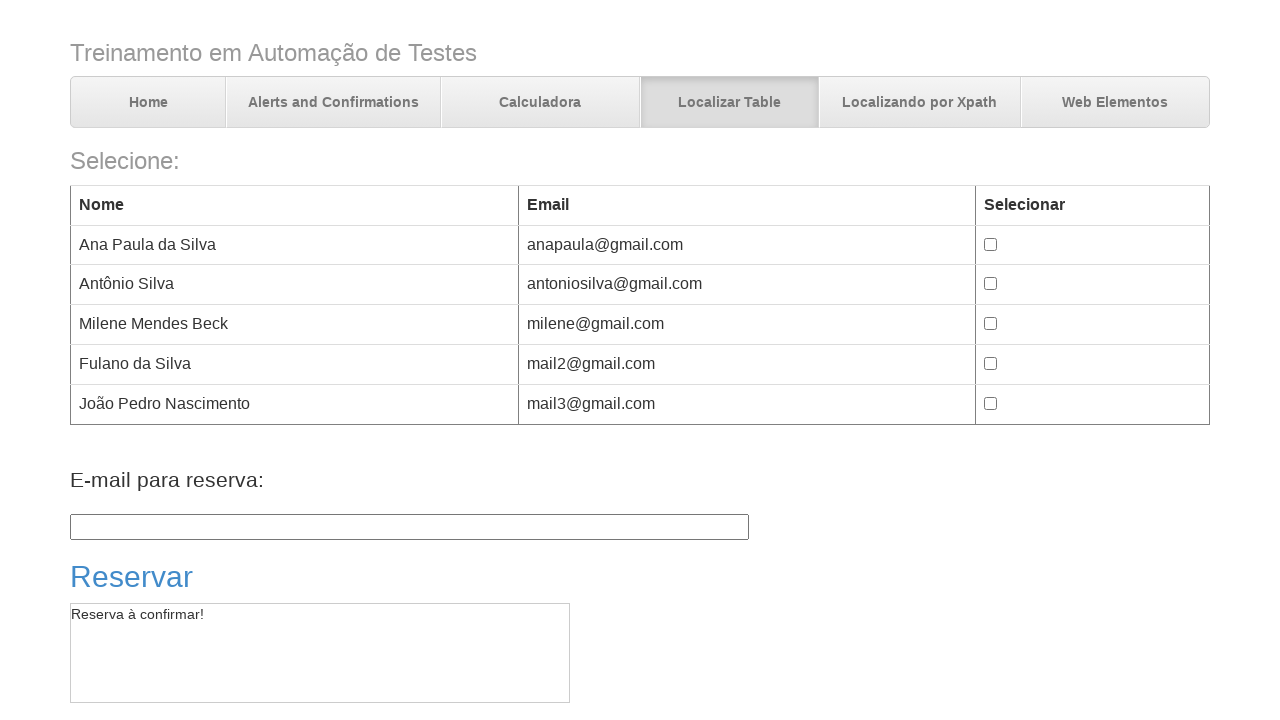

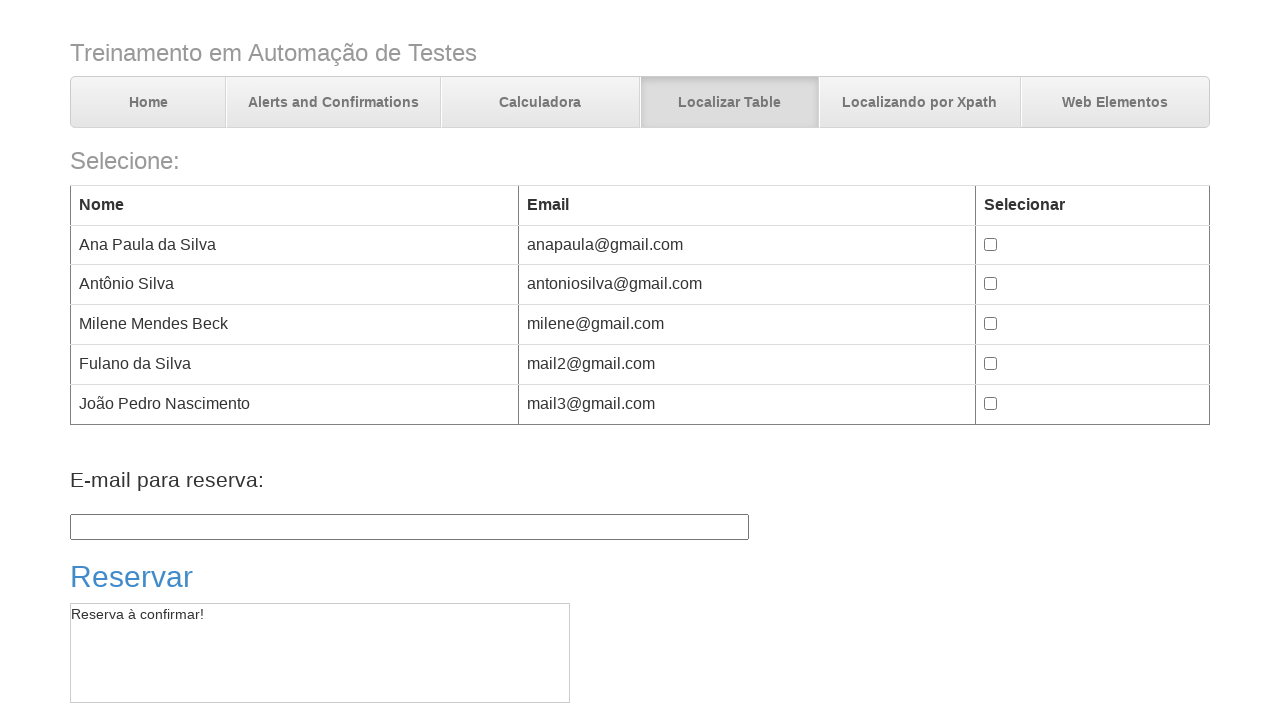